Tests the Research link in the hamburger menu by clicking the menu toggle and navigating to the research section

Starting URL: https://www.hematology.org/

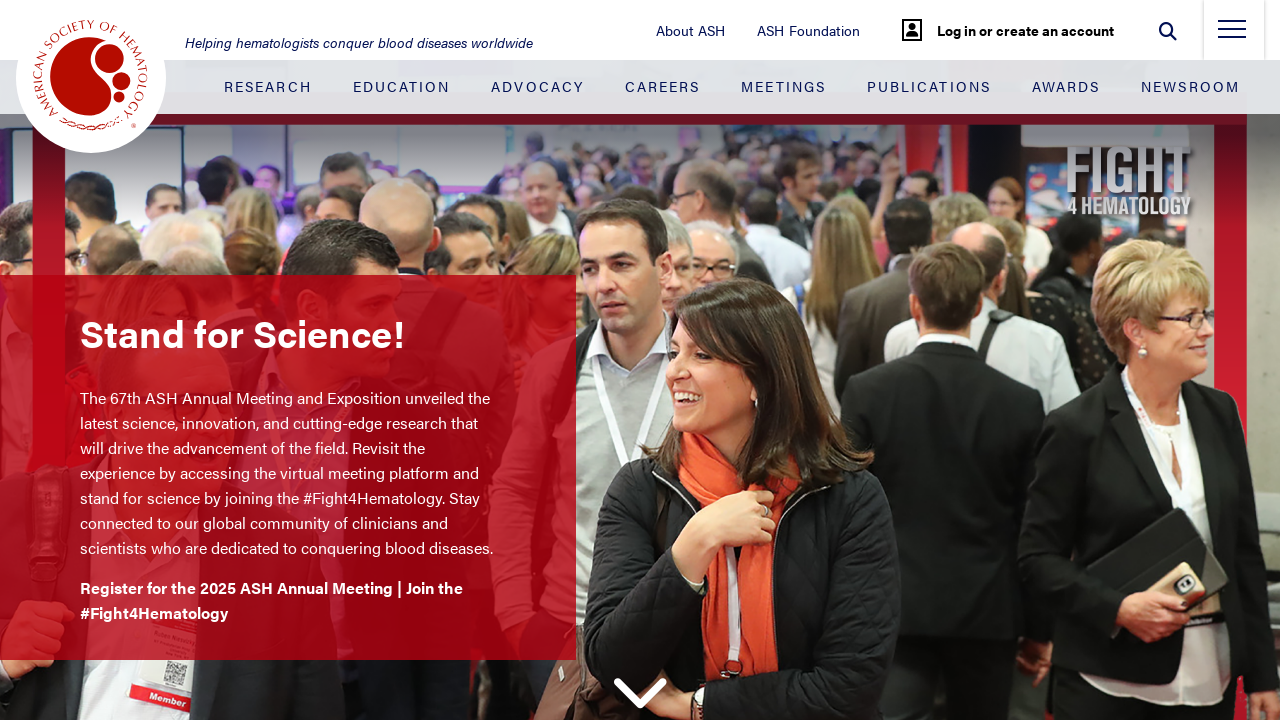

Clicked hamburger menu toggle at (1232, 35) on .nav-toggle
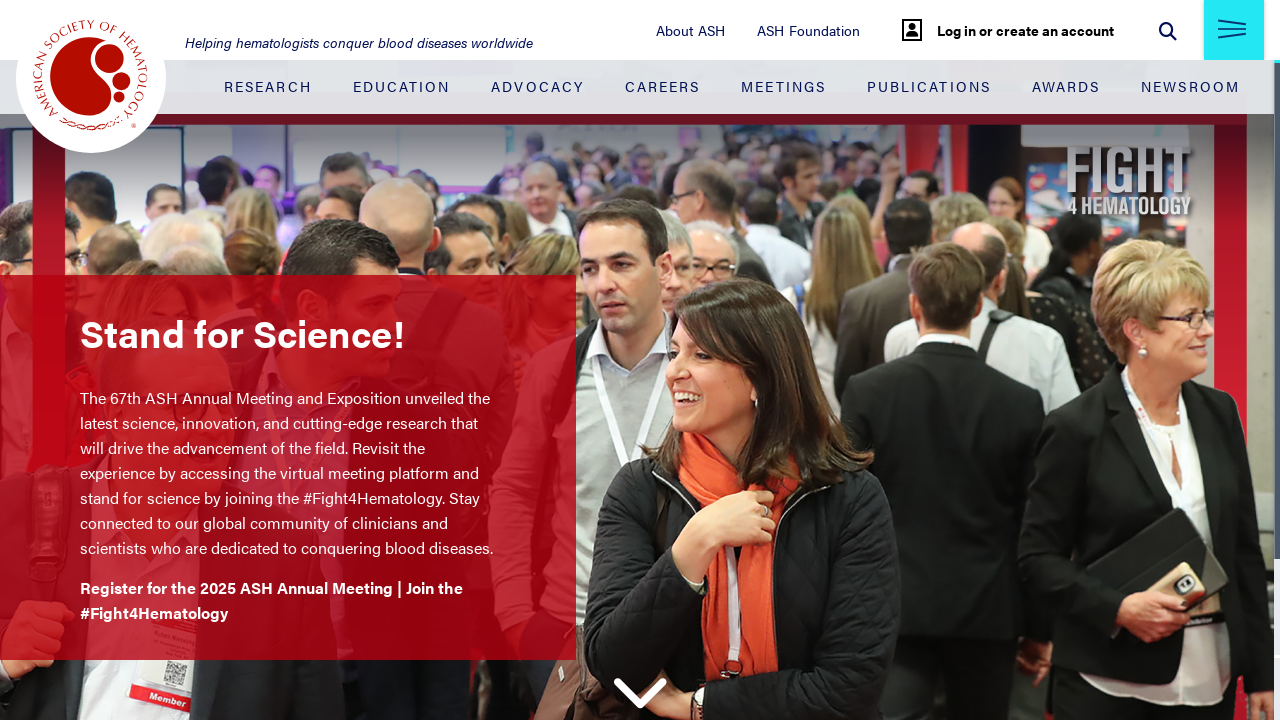

Clicked Research link in hamburger menu at (1105, 108) on .side-menu-container__blue-section .nav-item:nth-child(1) > .nav-link
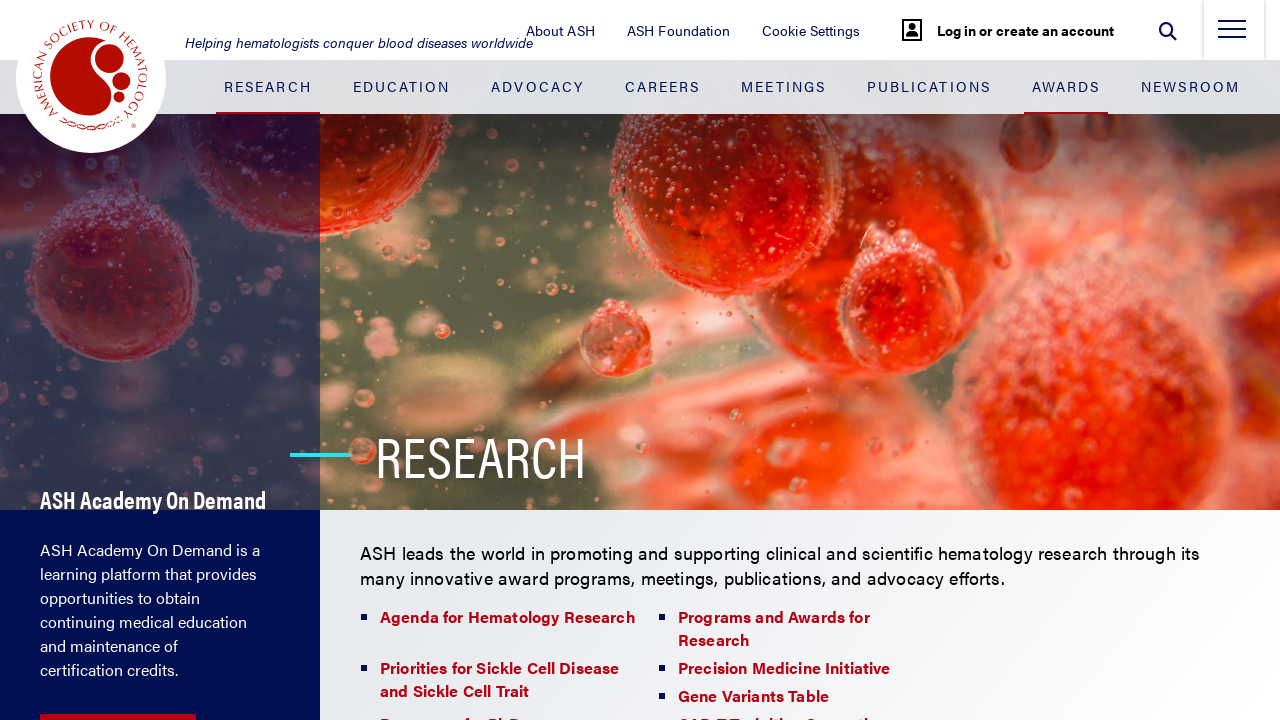

Research page loaded and logo became visible
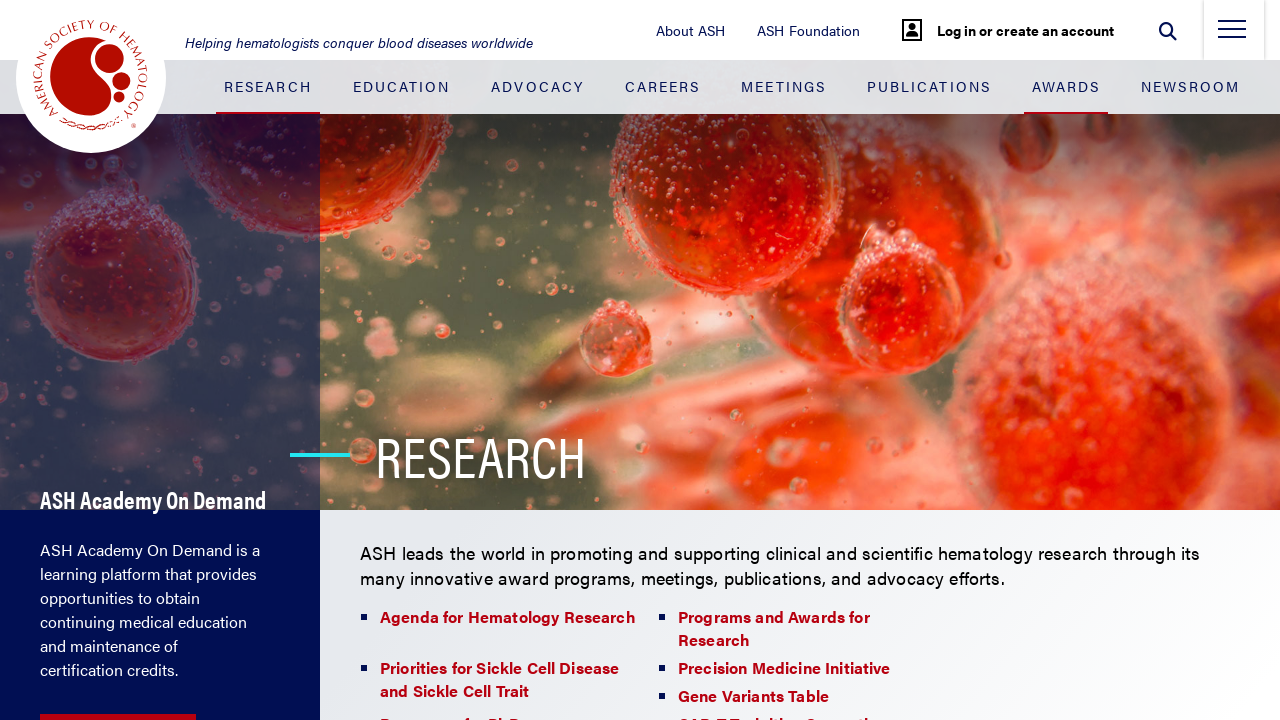

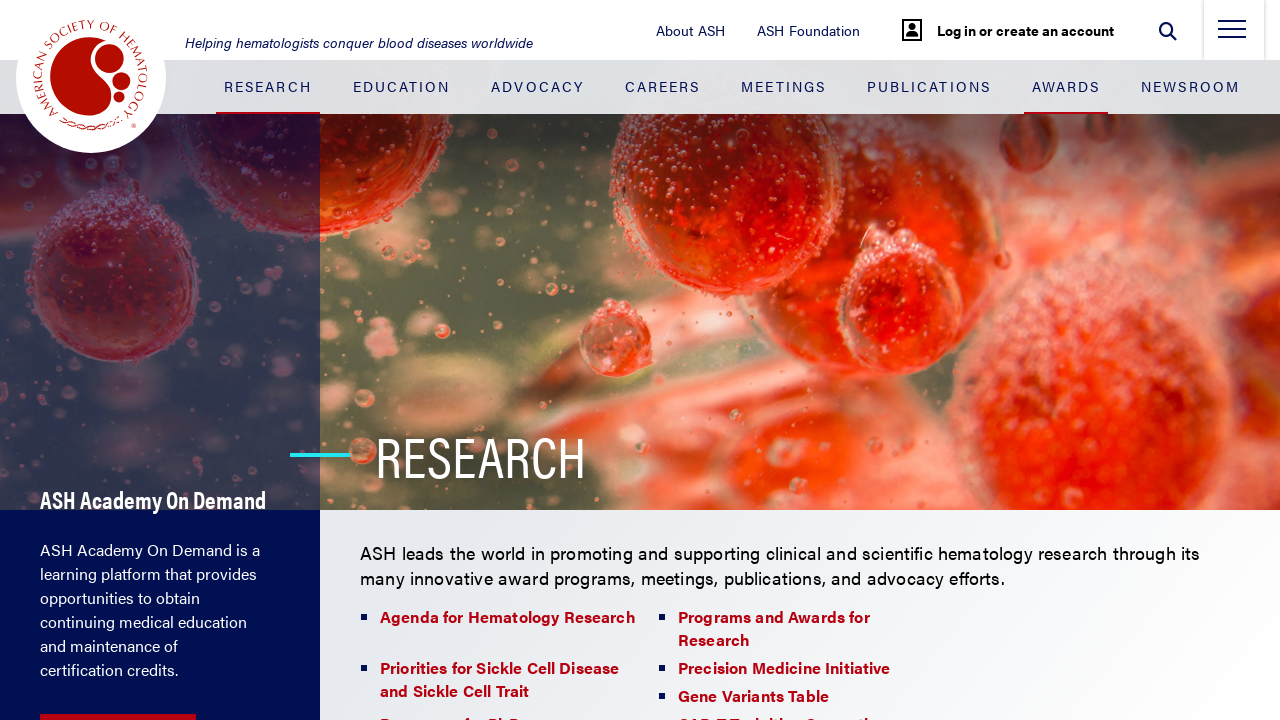